Opens the DemoBlaze homepage and clicks on the Samsung Galaxy S6 product link

Starting URL: https://demoblaze.com/index.html

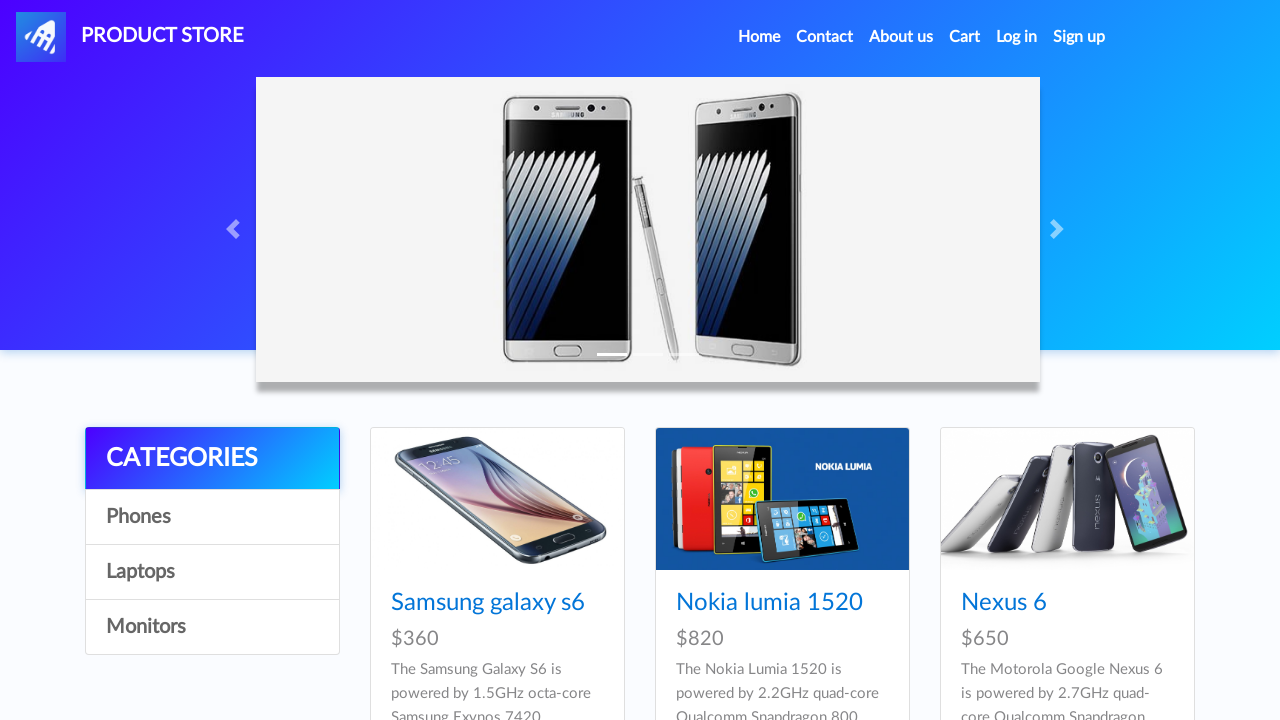

Navigated to DemoBlaze homepage
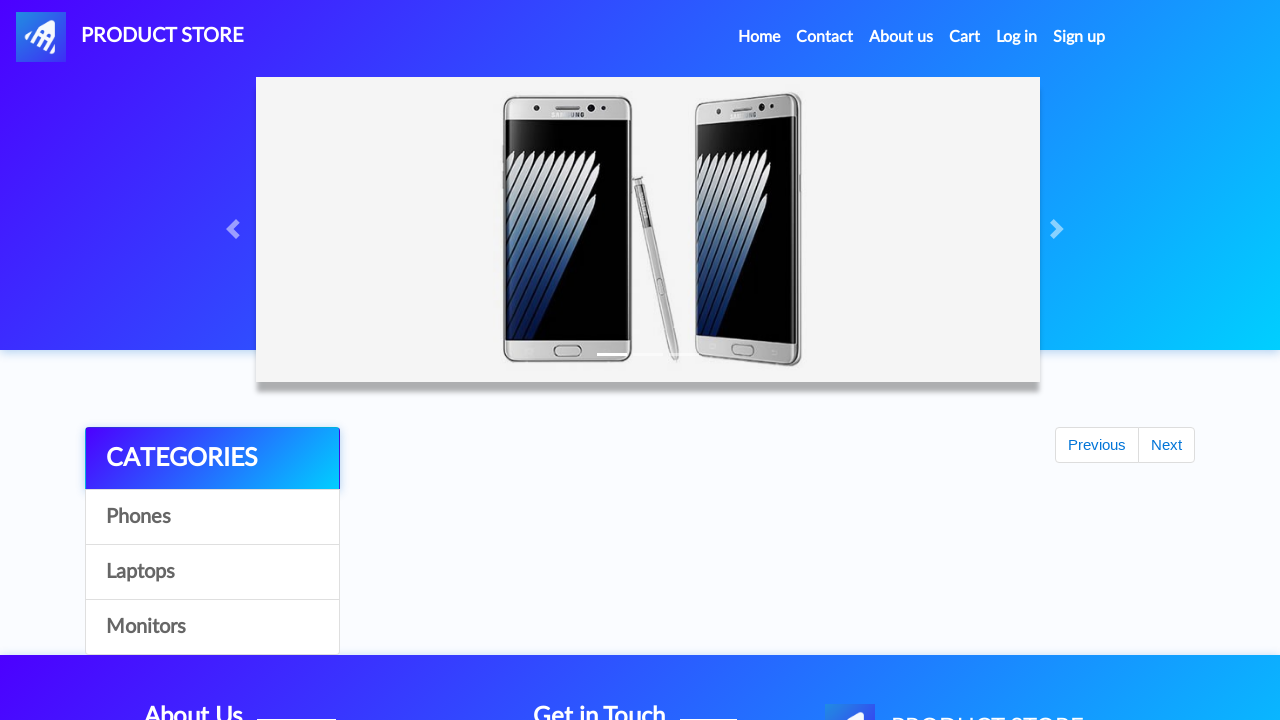

Clicked on Samsung Galaxy S6 product link at (488, 603) on xpath=//a[text()='Samsung galaxy s6']
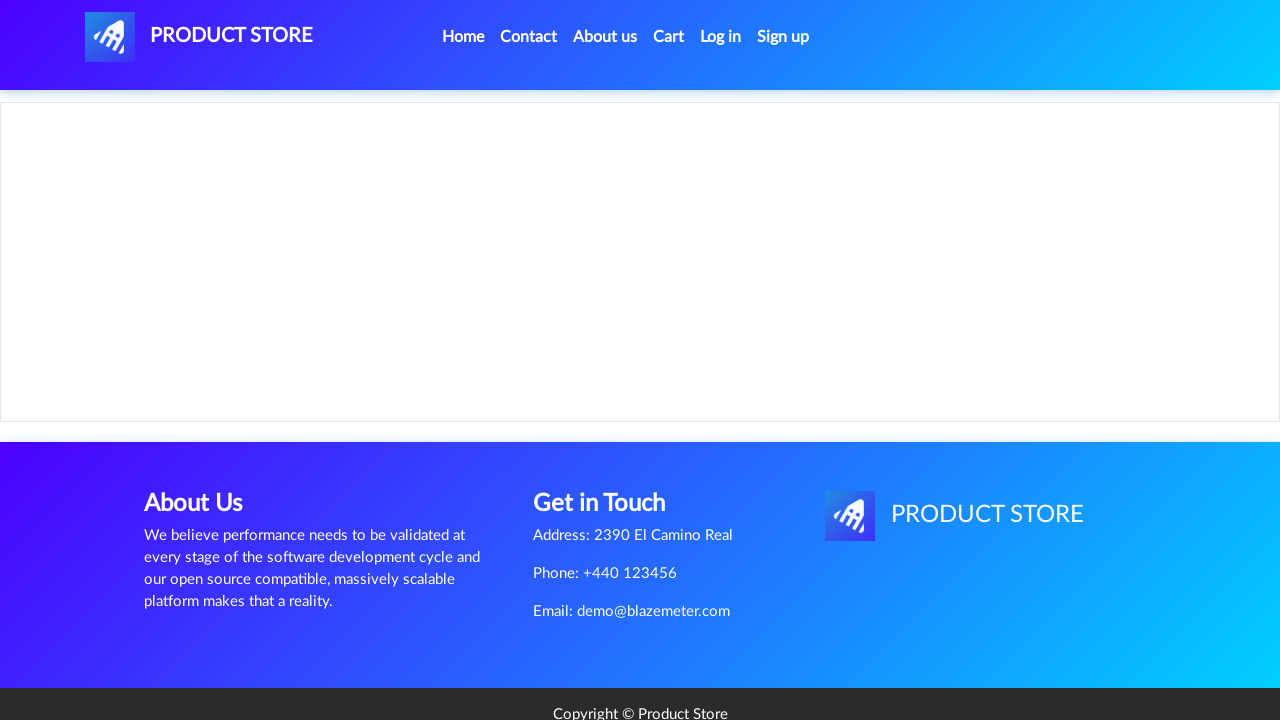

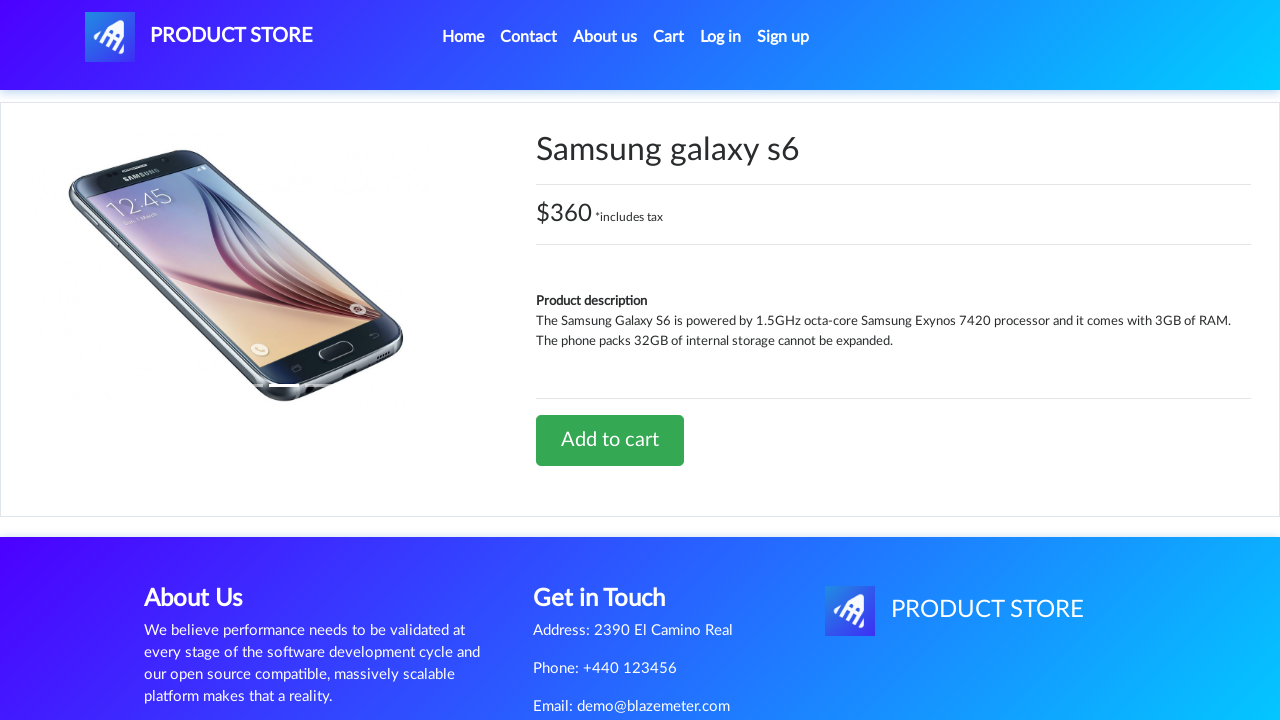